Tests the complete flight booking flow on BlazeDemo travel agency website, from selecting departure/destination cities to entering passenger details and completing the purchase

Starting URL: http://blazedemo.com/

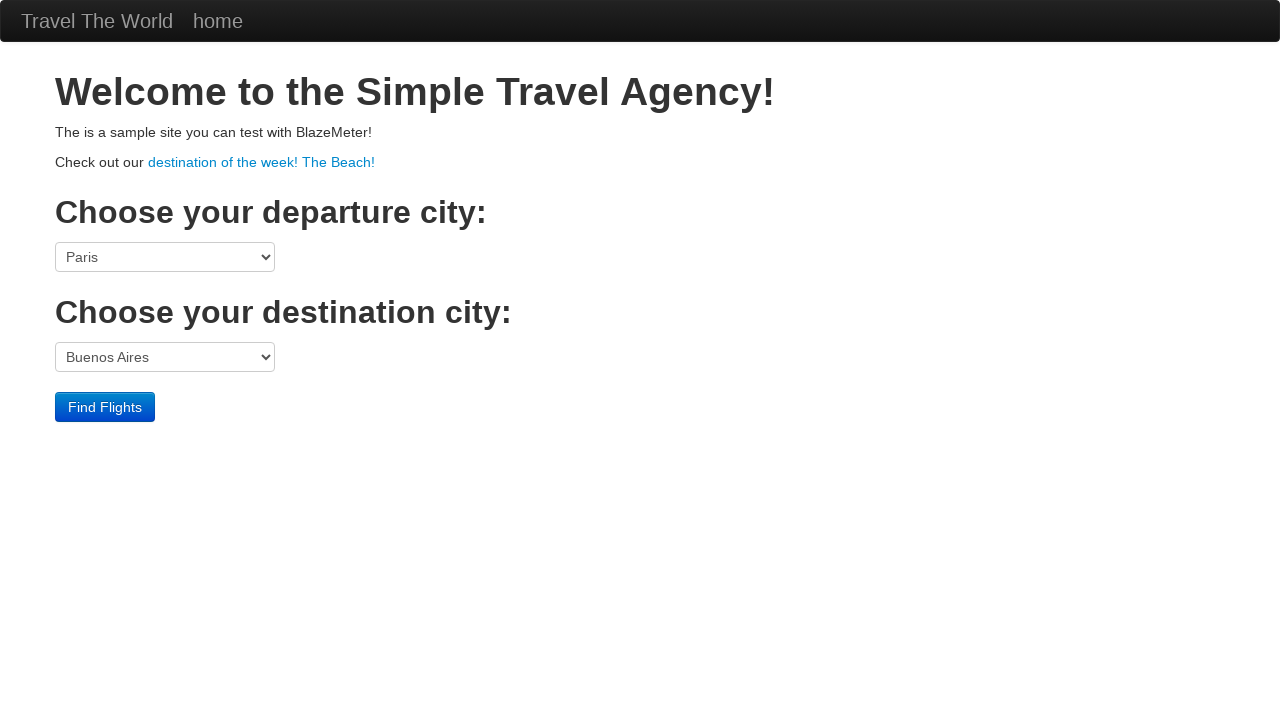

Welcome page loaded and h1 element is visible
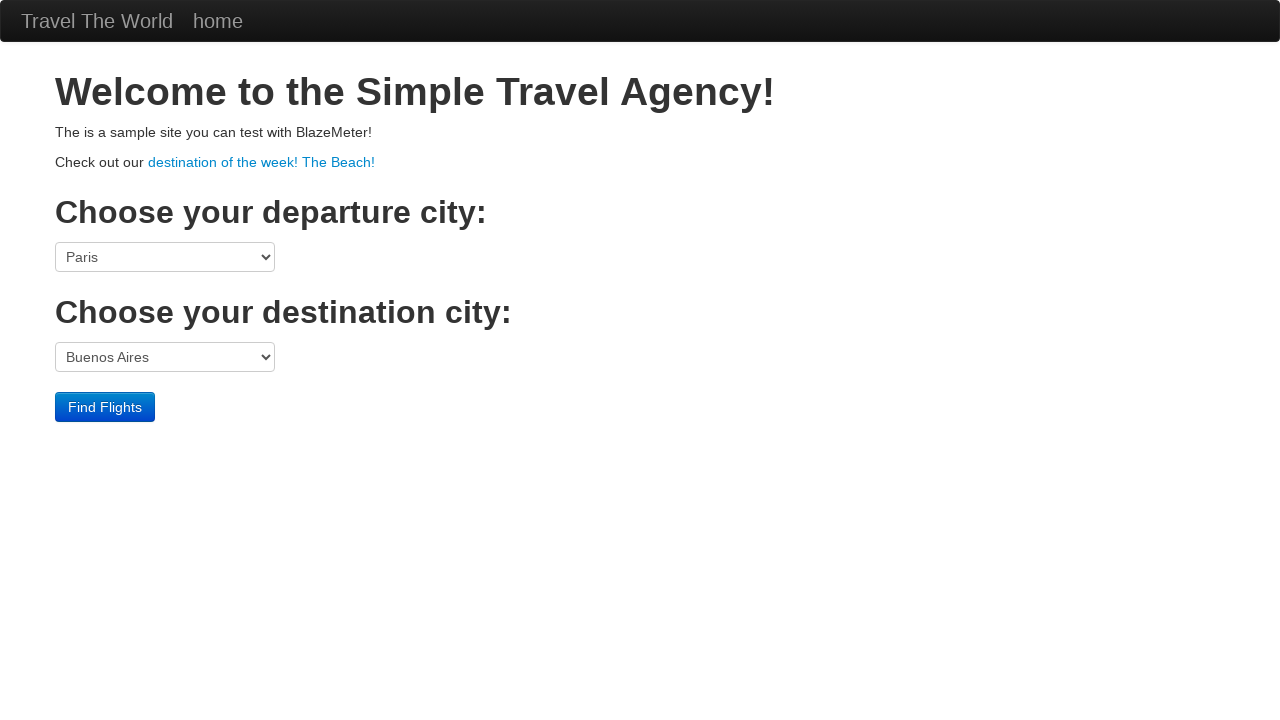

Verified welcome message: 'Welcome to the Simple Travel Agency!'
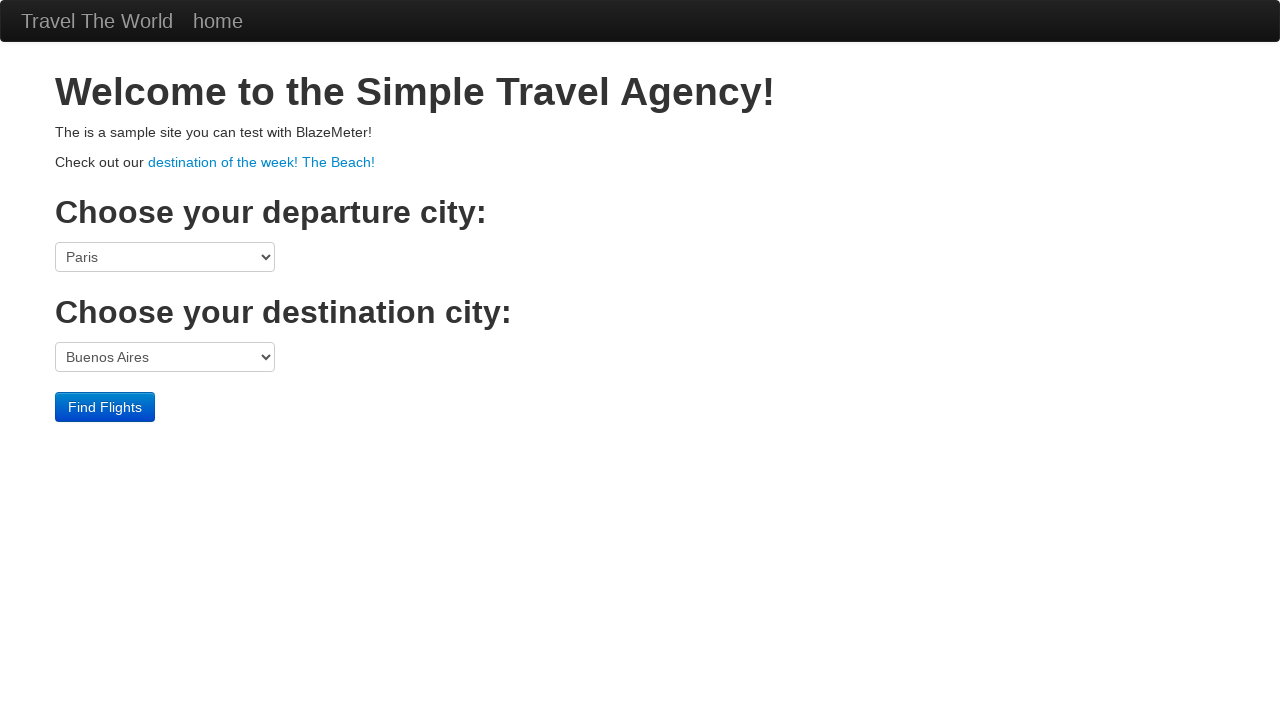

Selected Paris as departure city on select[name='fromPort']
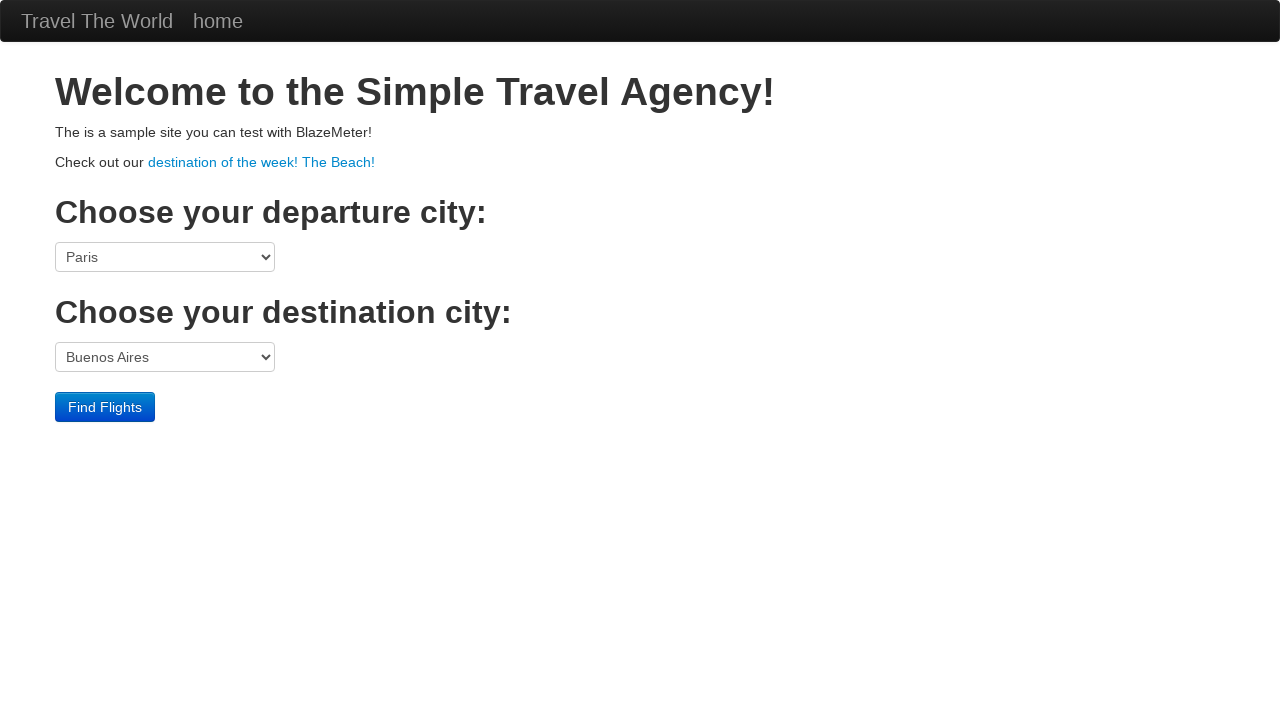

Selected London as destination city on select[name='toPort']
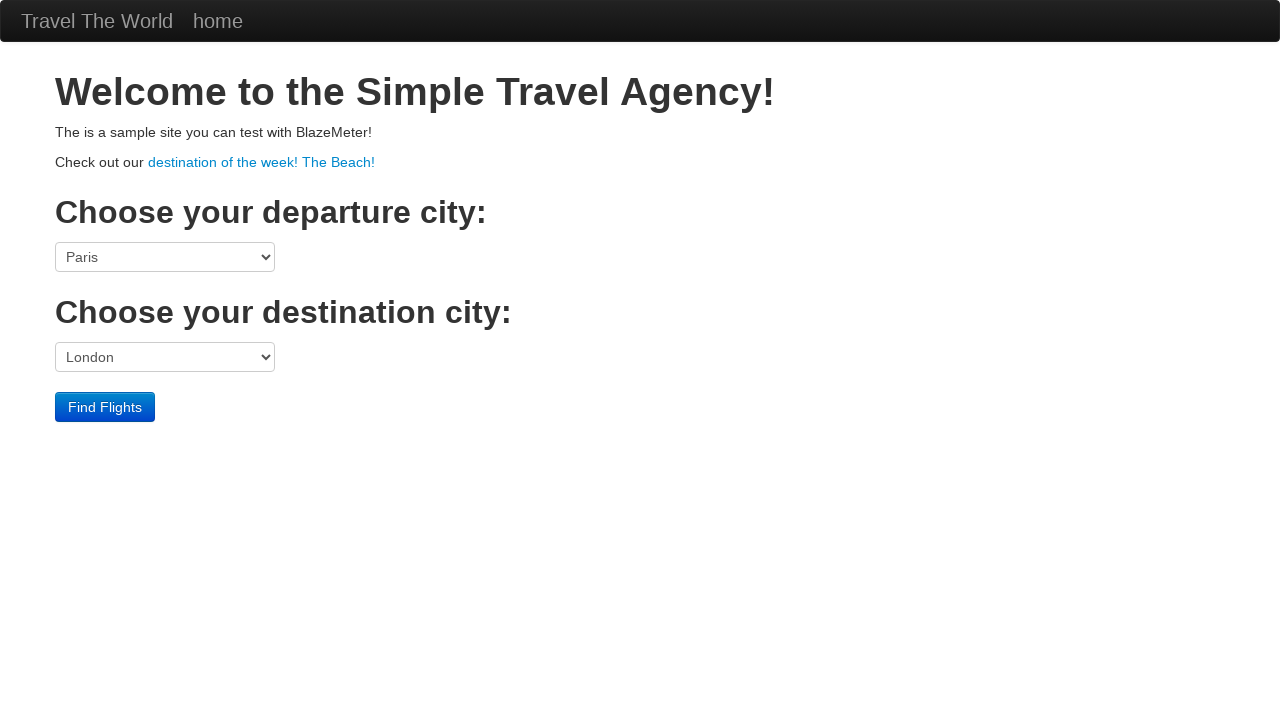

Clicked Find Flights button at (105, 407) on input.btn.btn-primary
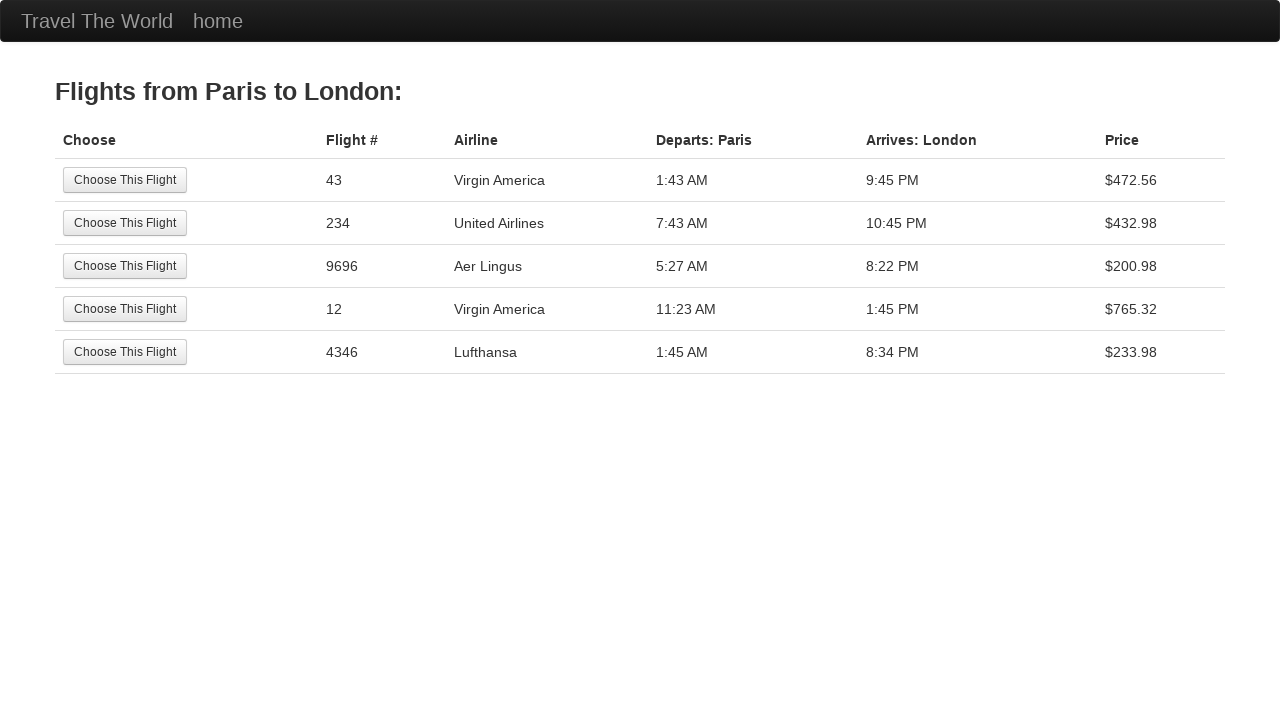

Flight selection page loaded and first flight option is visible
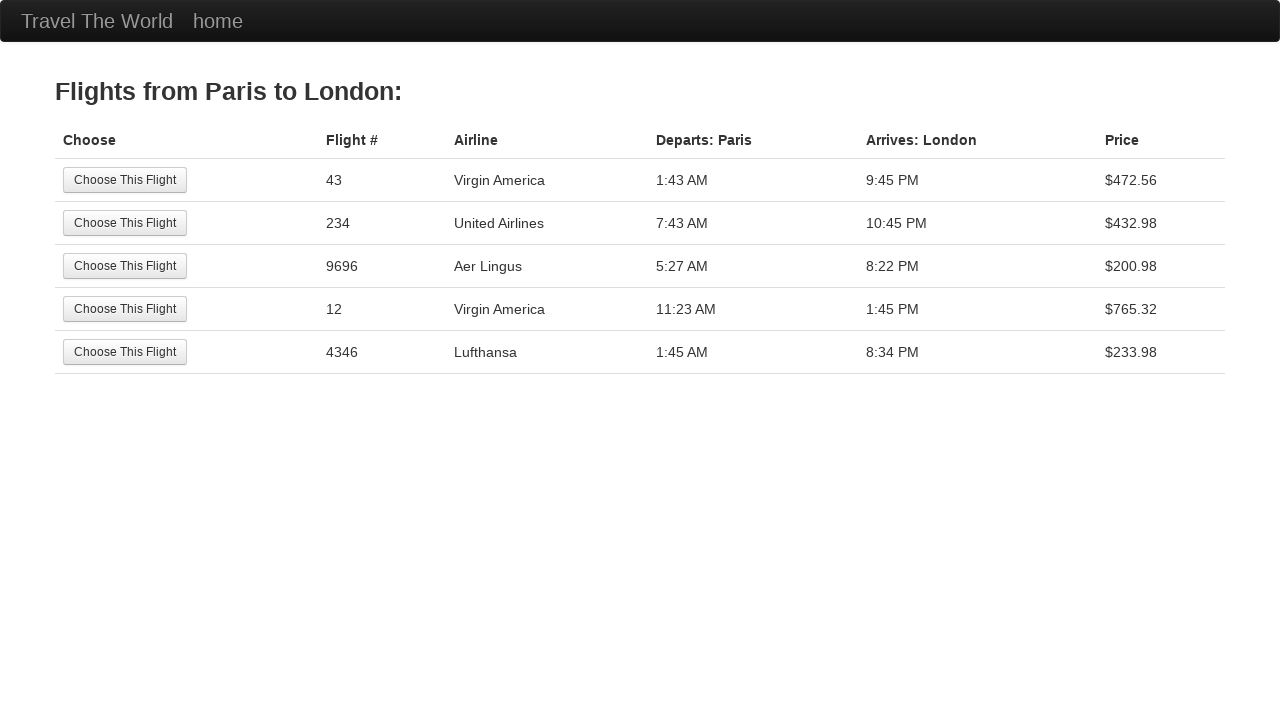

Selected the first available flight at (125, 180) on xpath=//tr[1]//td[1]//input[1]
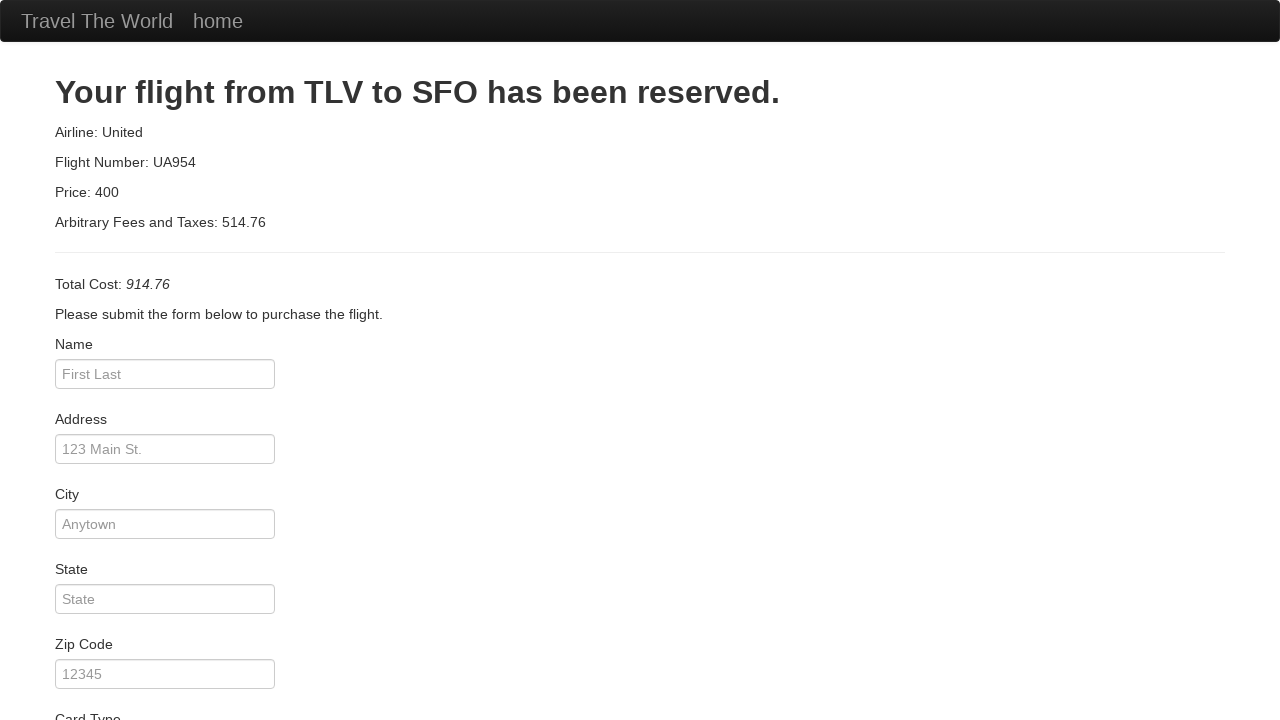

Entered passenger name: John Doe on input#inputName
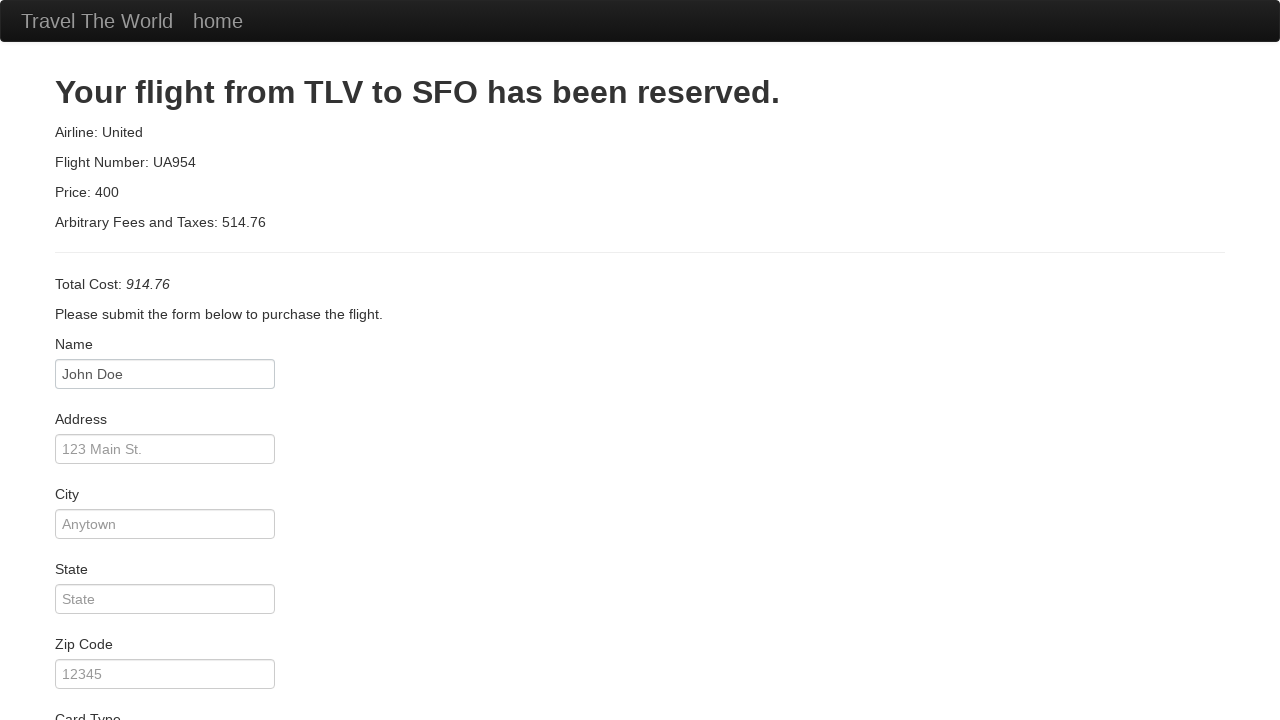

Entered passenger address: 123 Main Street on input#address
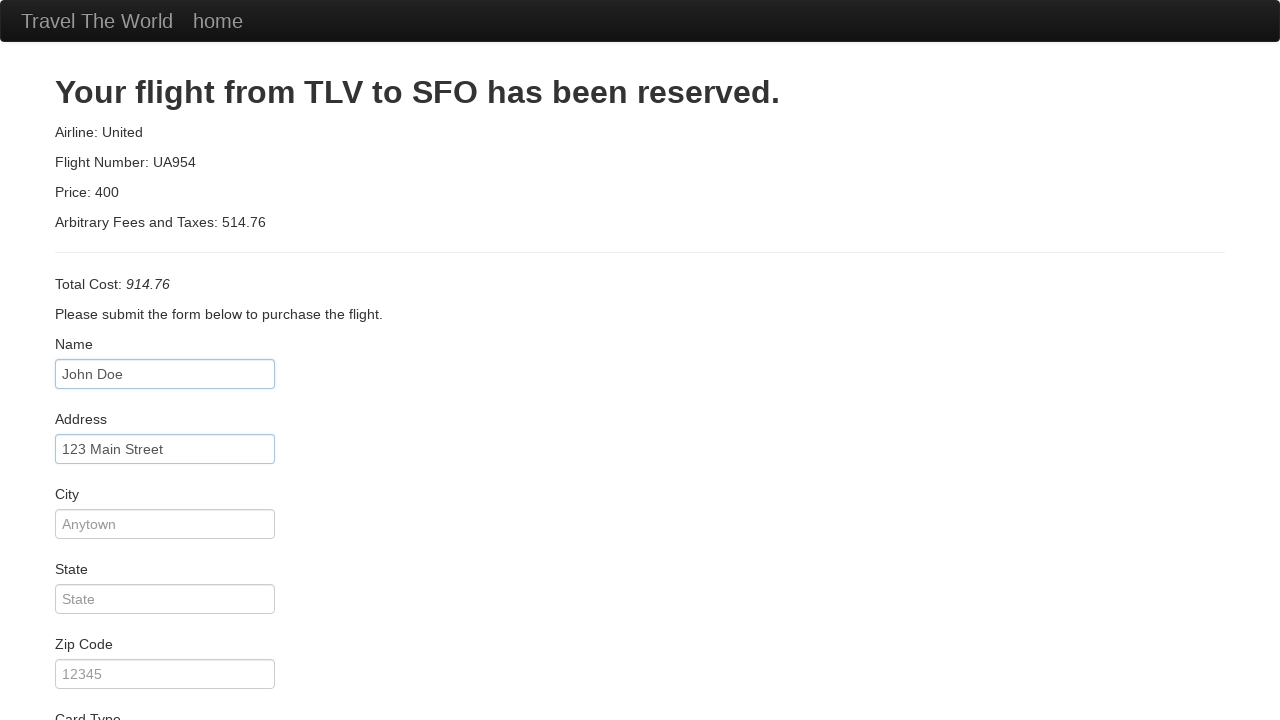

Entered passenger city: Boston on input#city
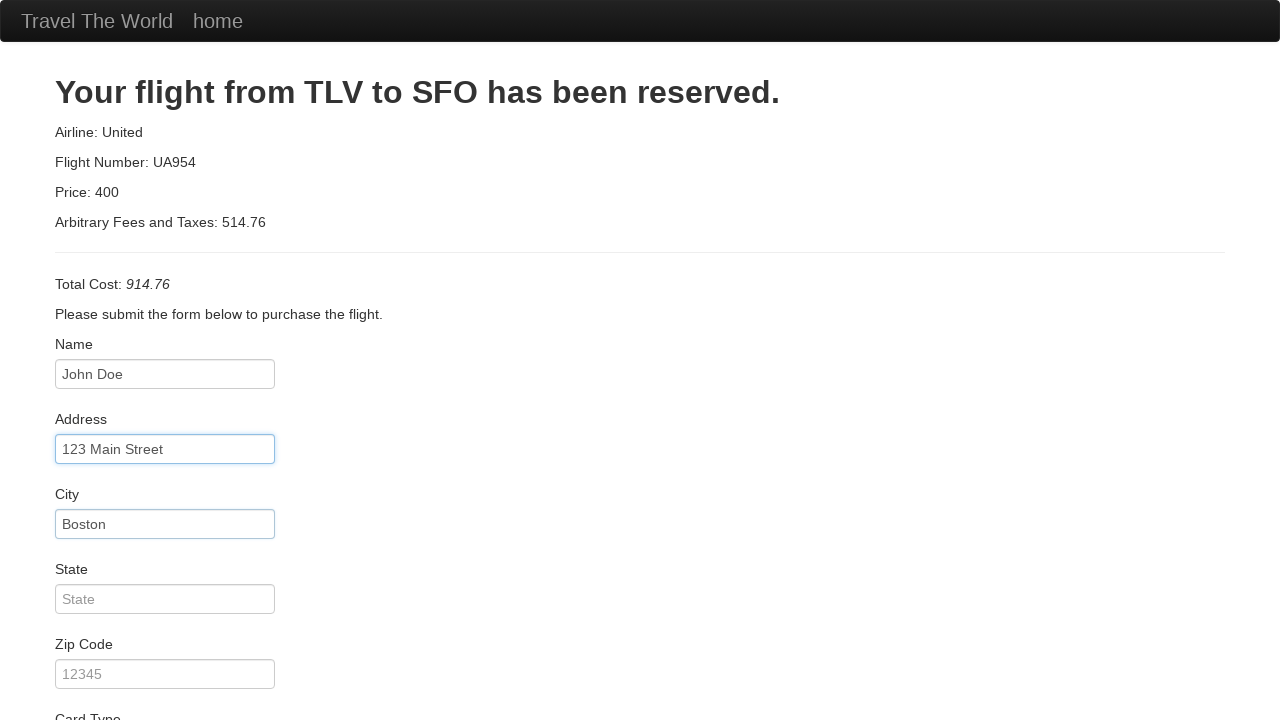

Entered passenger state: MA on input#state
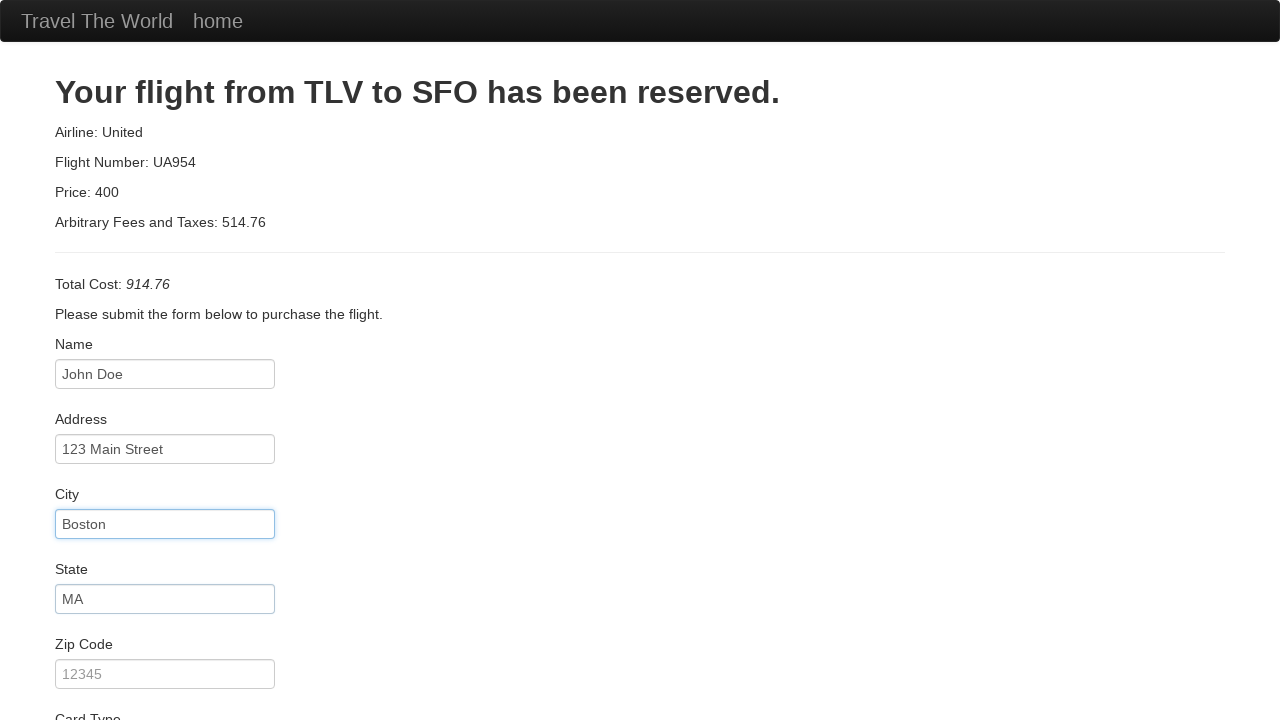

Entered passenger zip code: 02134 on input#zipCode
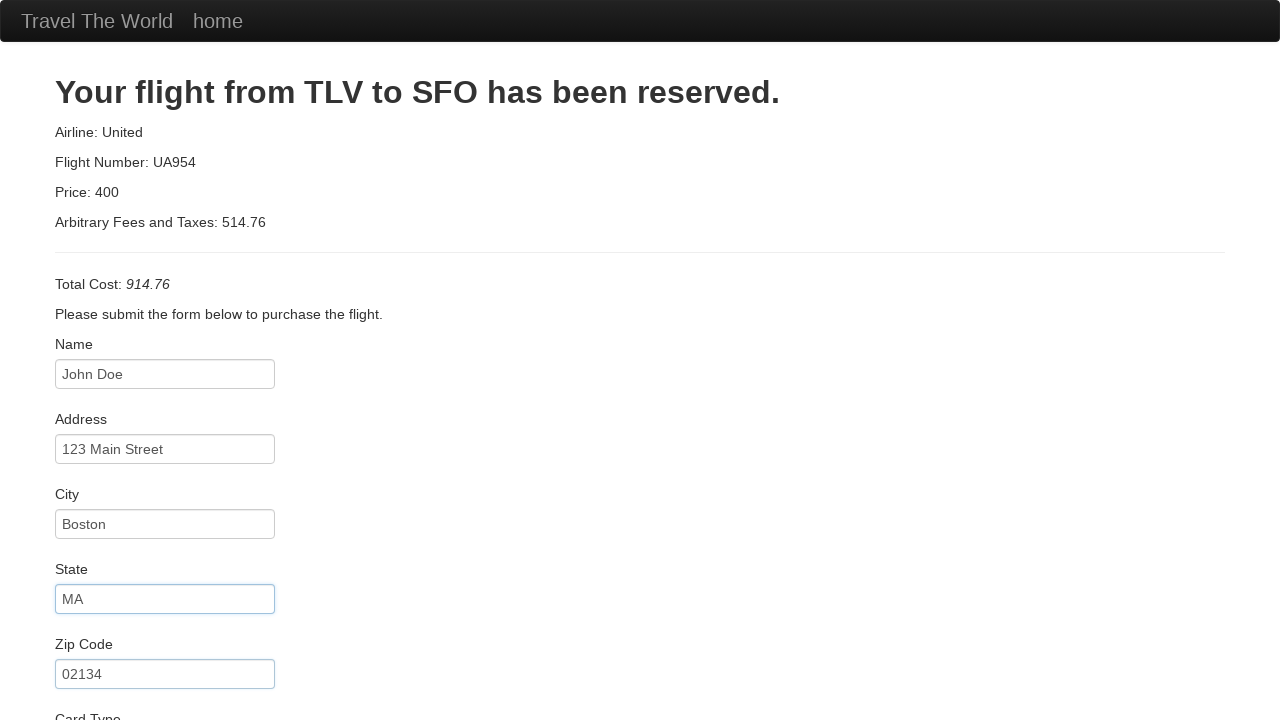

Selected Visa as card type on select#cardType
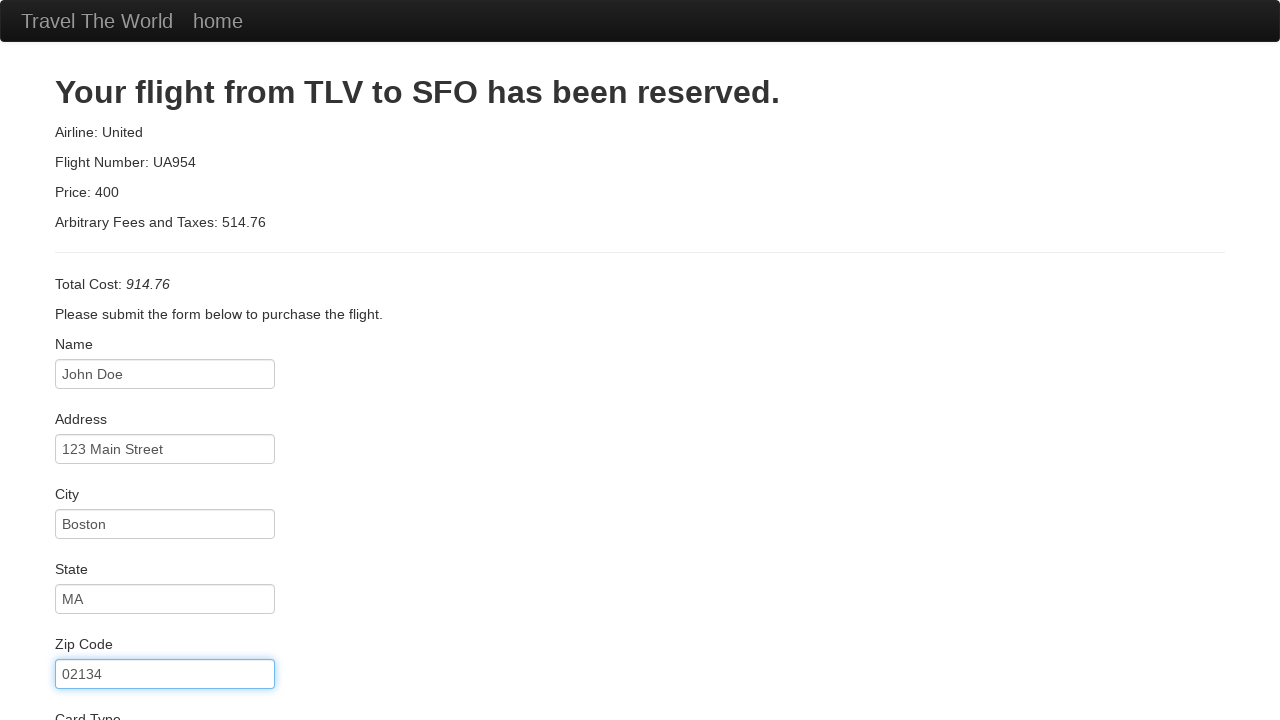

Entered credit card number on input#creditCardNumber
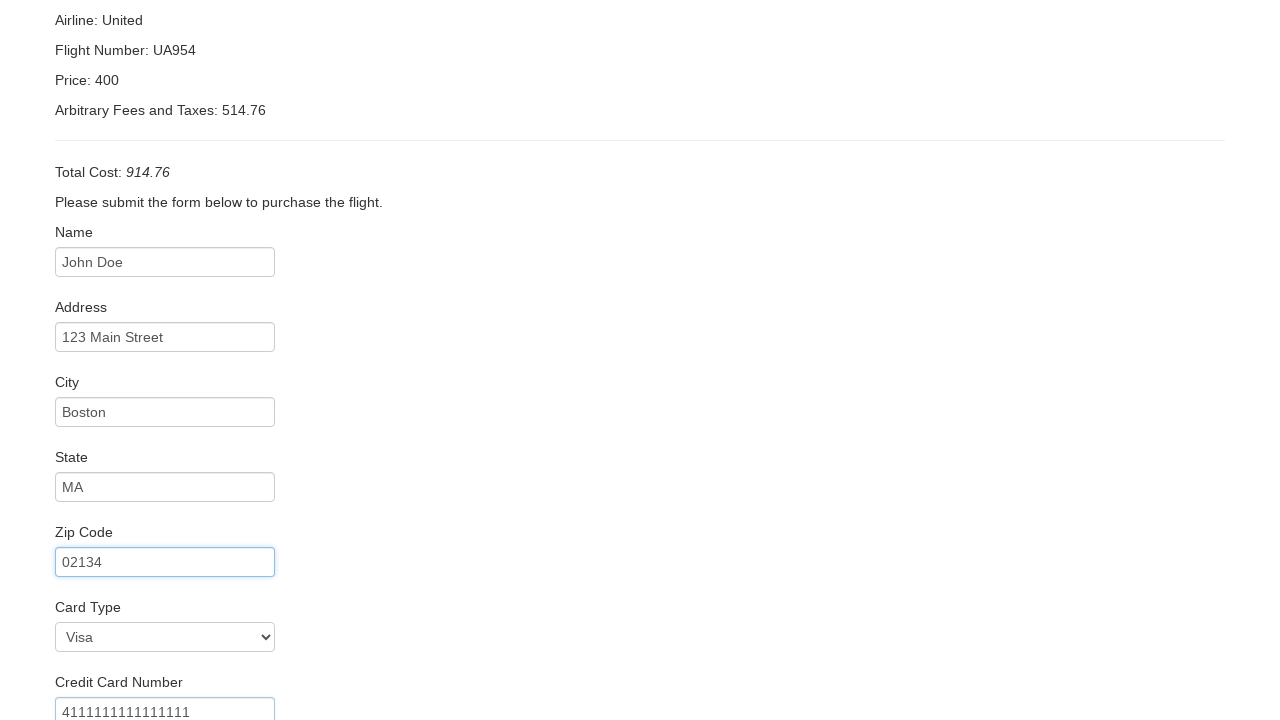

Entered credit card expiration month: 12 on input#creditCardMonth
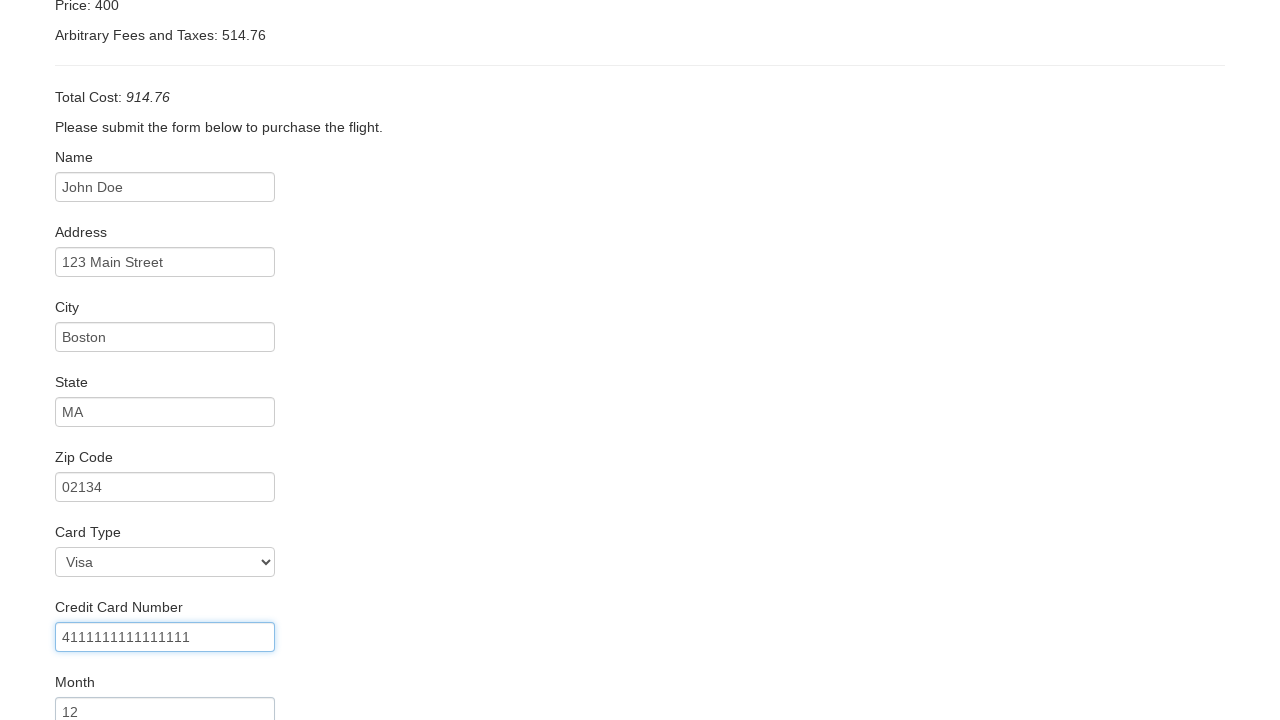

Entered credit card expiration year: 2025 on input#creditCardYear
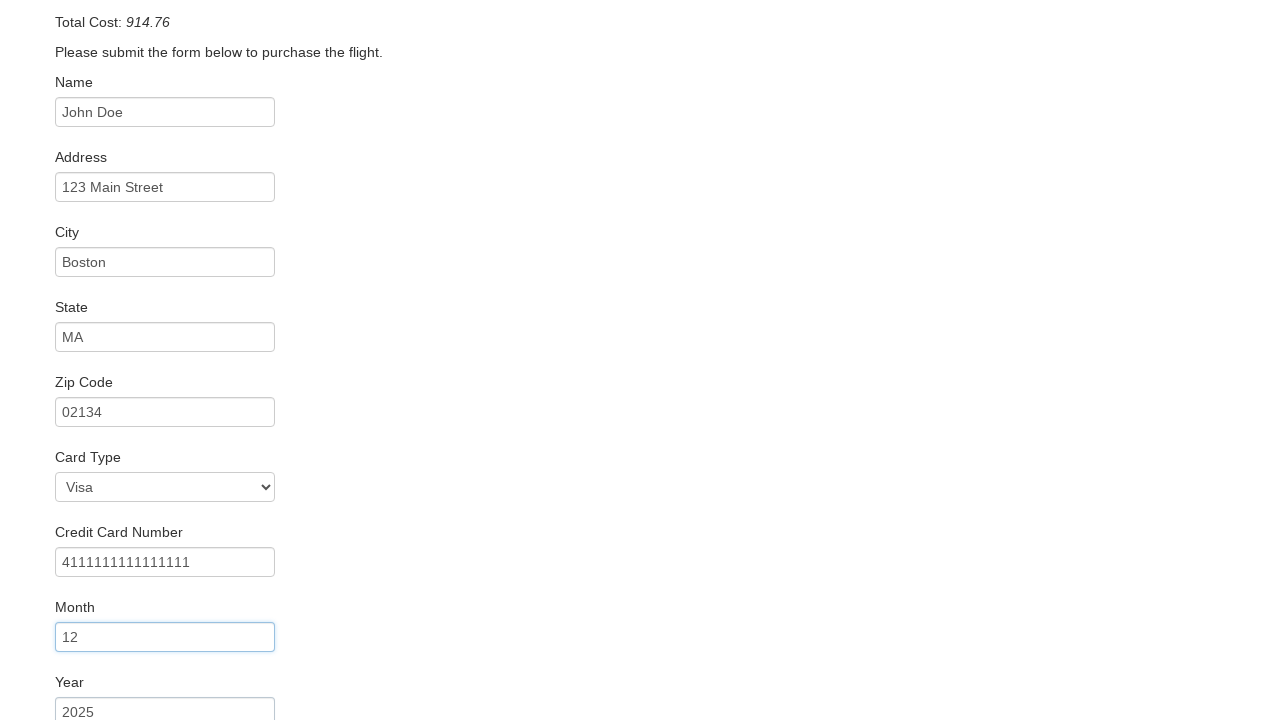

Entered name on card: John Doe on input#nameOnCard
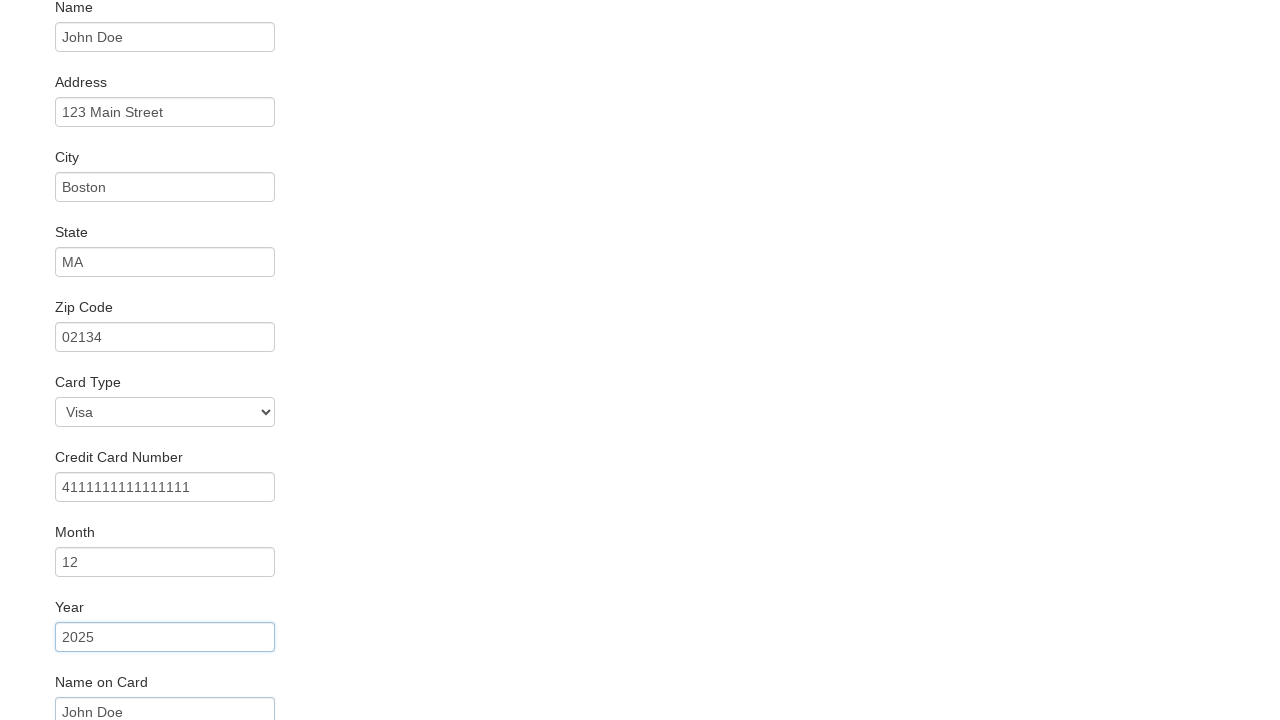

Clicked purchase button to complete booking at (118, 685) on input.btn.btn-primary
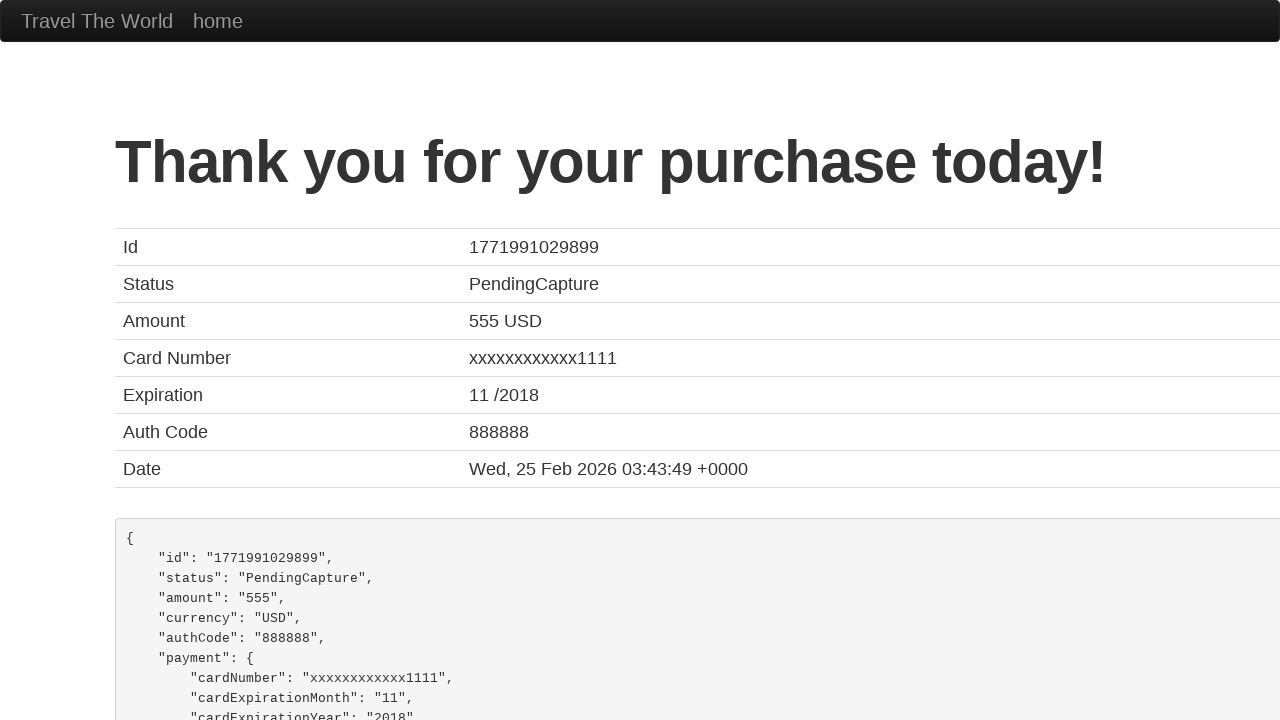

Confirmation page loaded and h1 element is visible
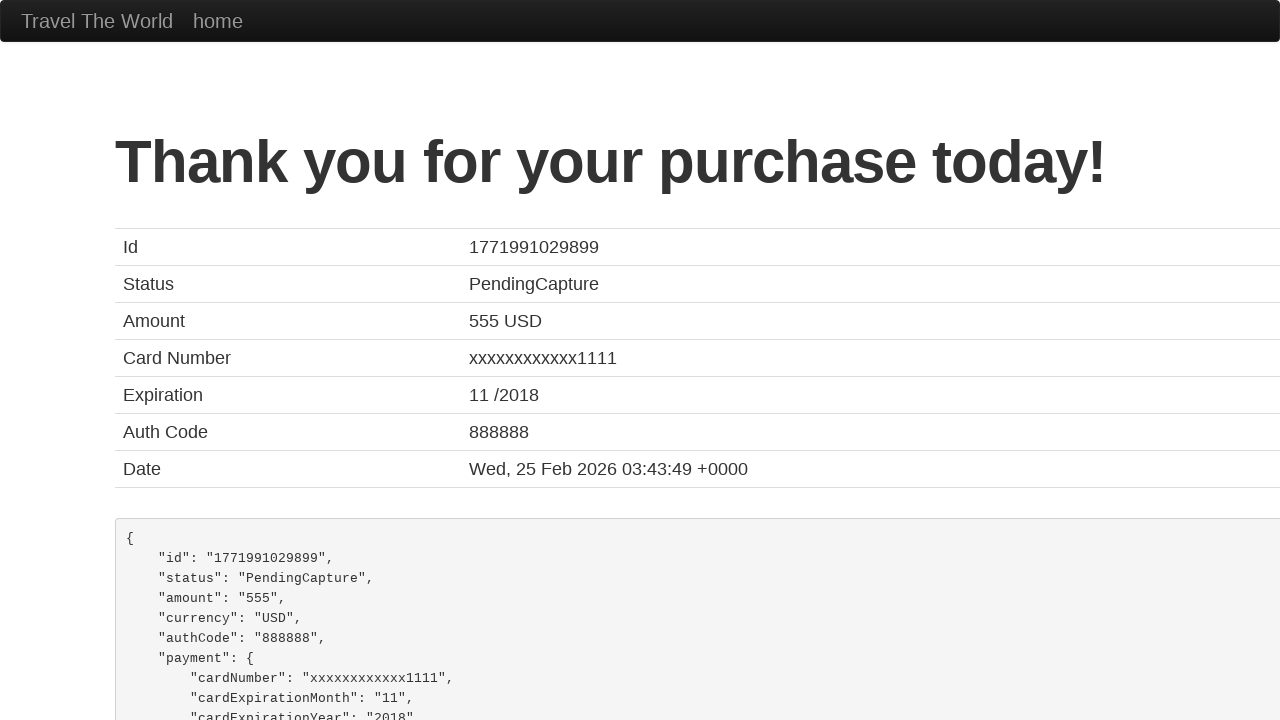

Verified purchase confirmation message: 'Thank you for your purchase today!'
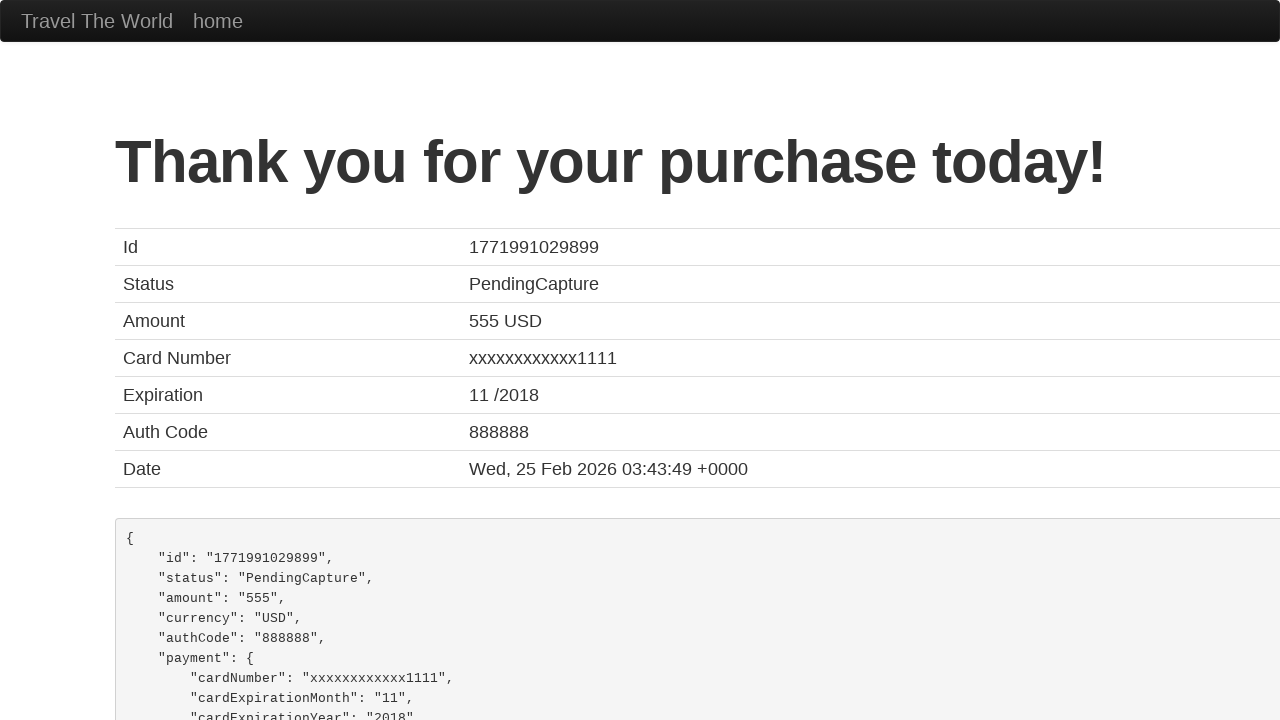

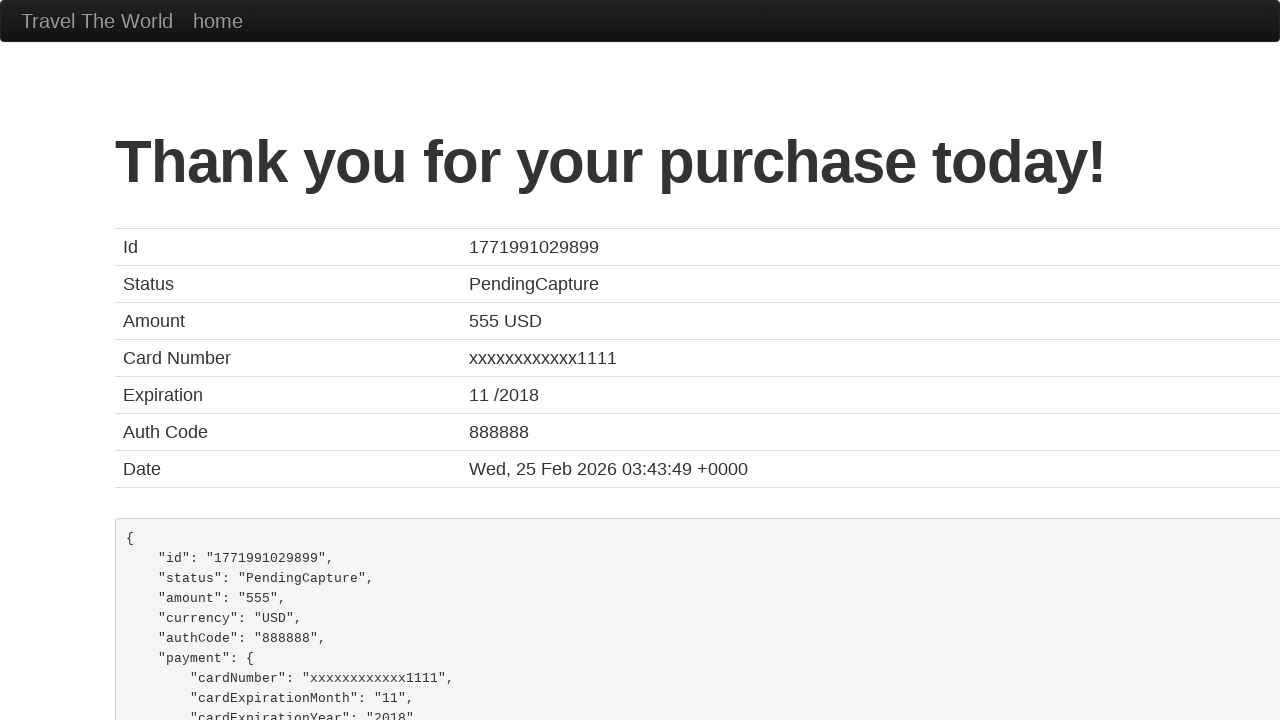